Performs a search for "java" using the search box on Hacker News homepage

Starting URL: https://news.ycombinator.com/

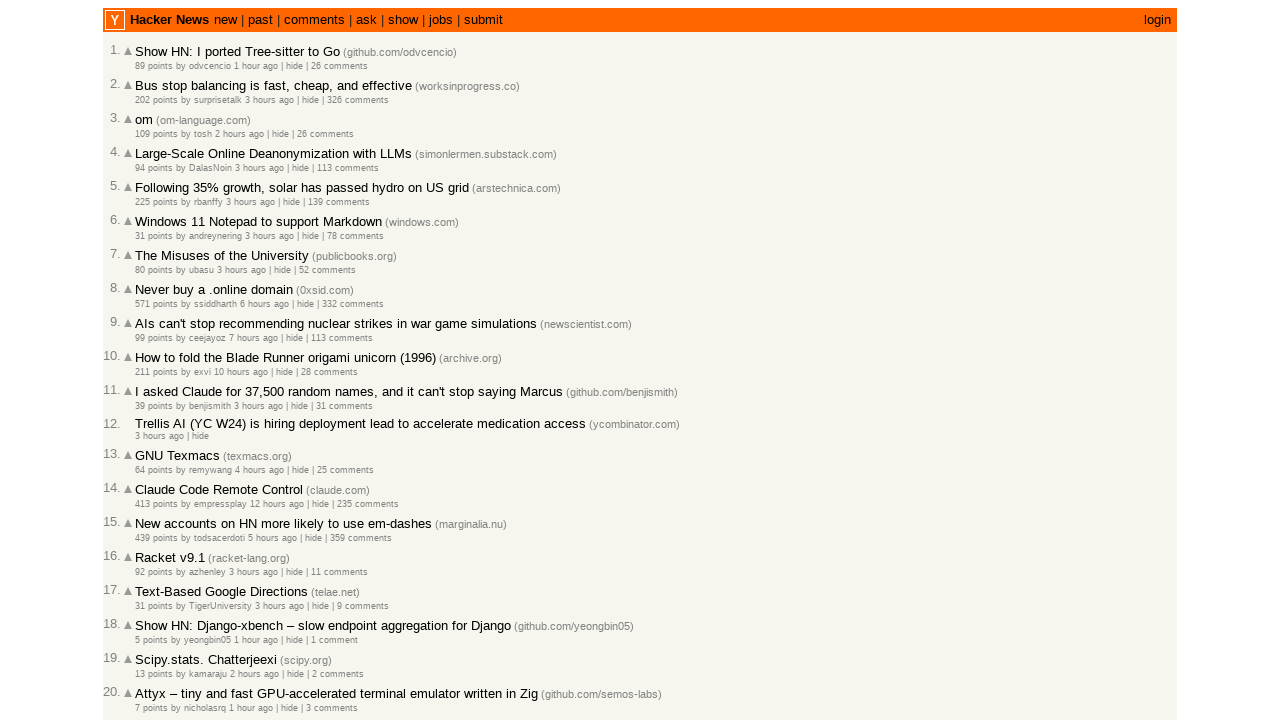

Filled search box with 'java' on Hacker News homepage on input[name='q']
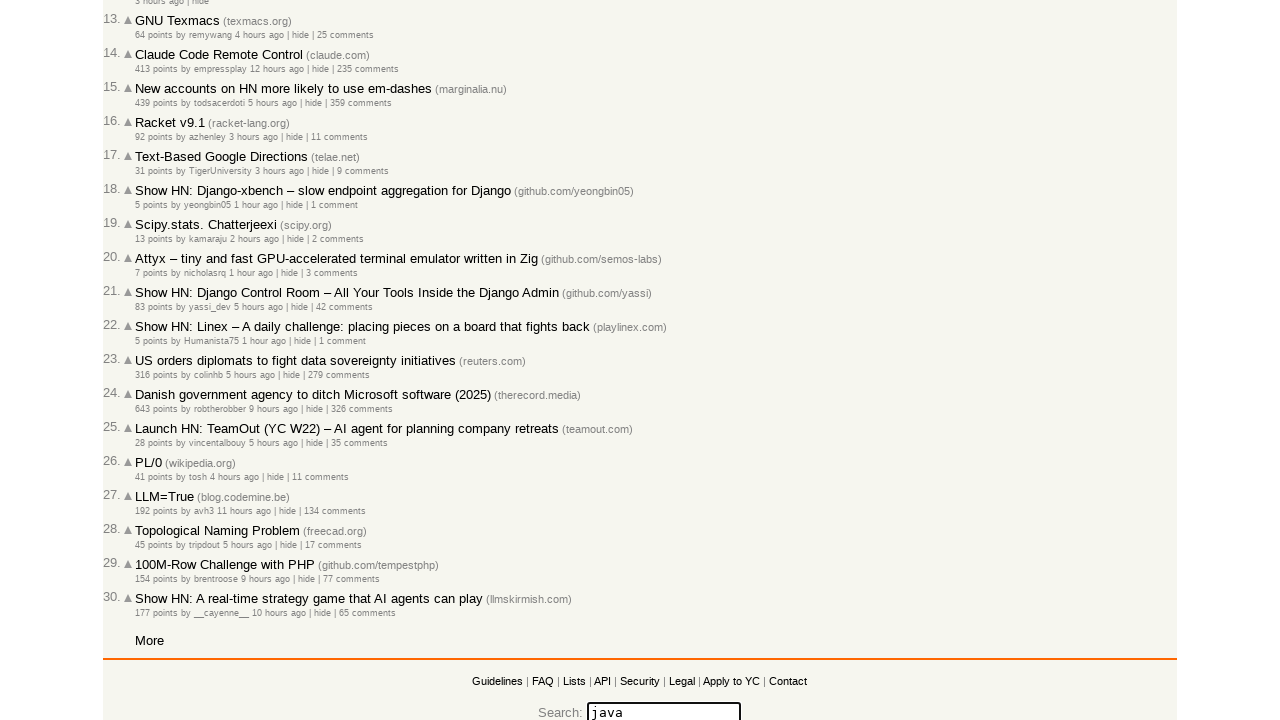

Pressed Enter to submit search for 'java' on input[name='q']
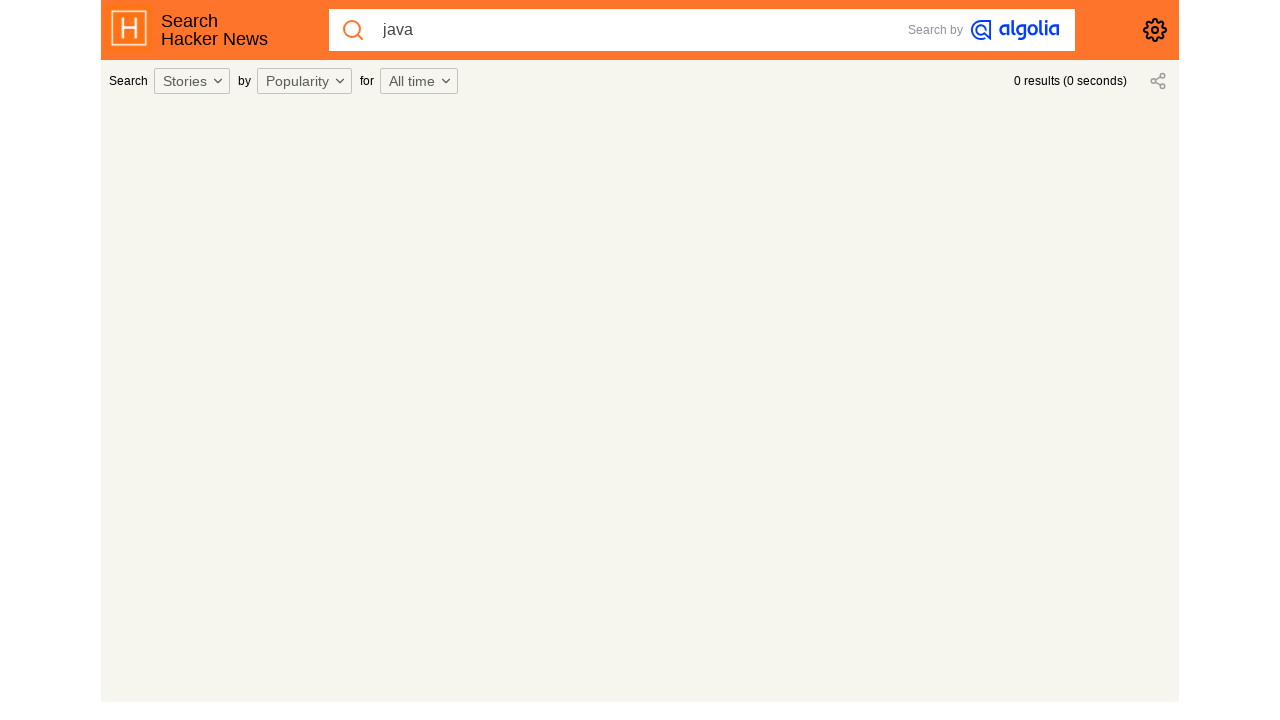

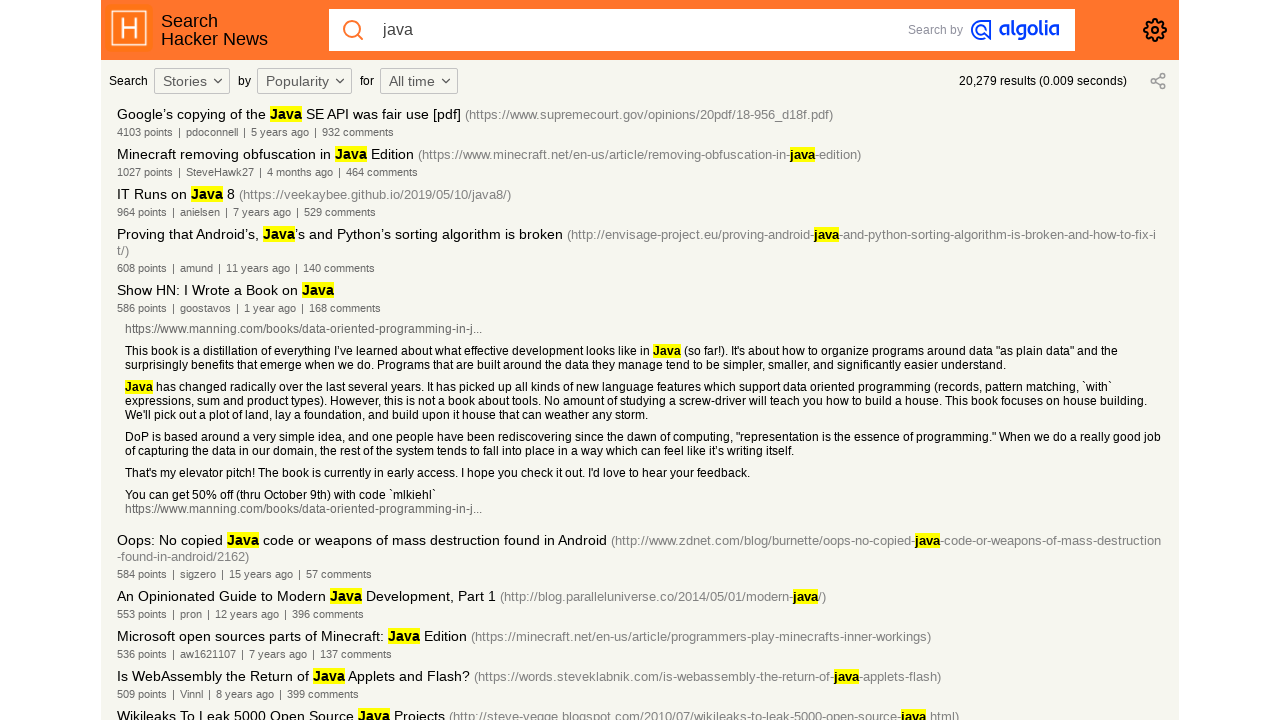